Tests file upload functionality by selecting a file, clicking the upload button, and verifying the "File Uploaded!" confirmation message is displayed.

Starting URL: https://the-internet.herokuapp.com/upload

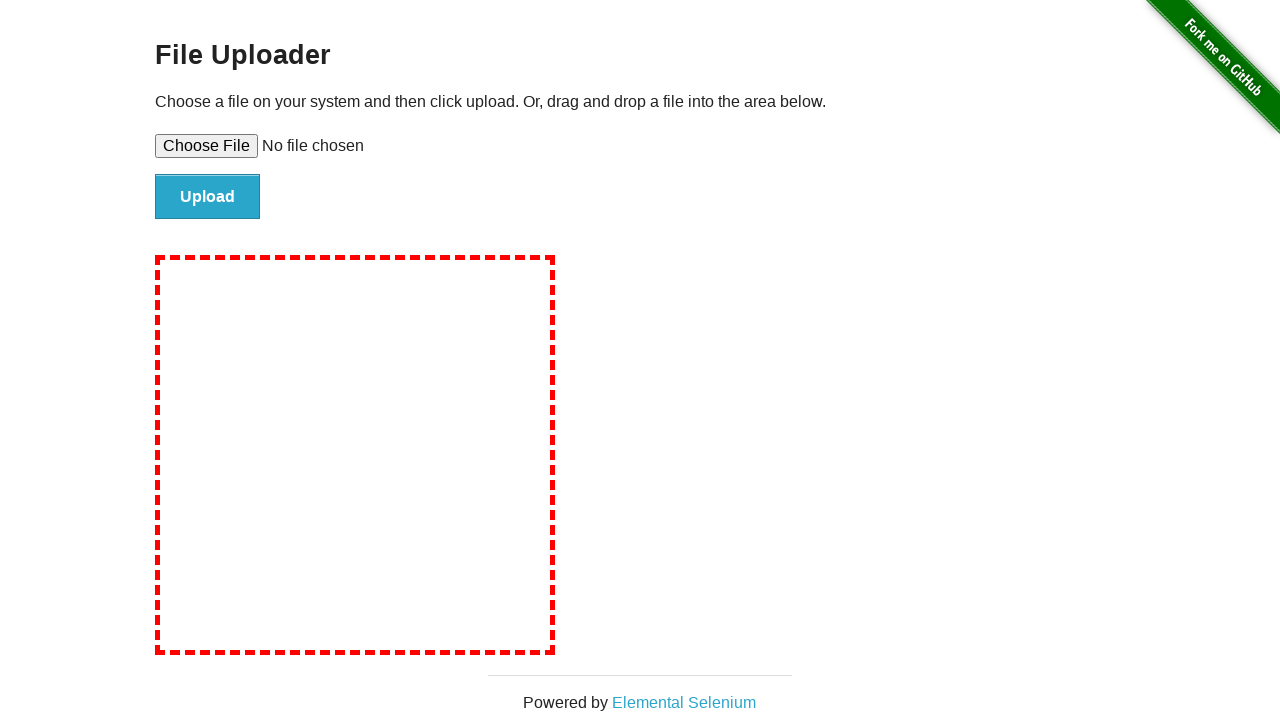

Created temporary test file for upload
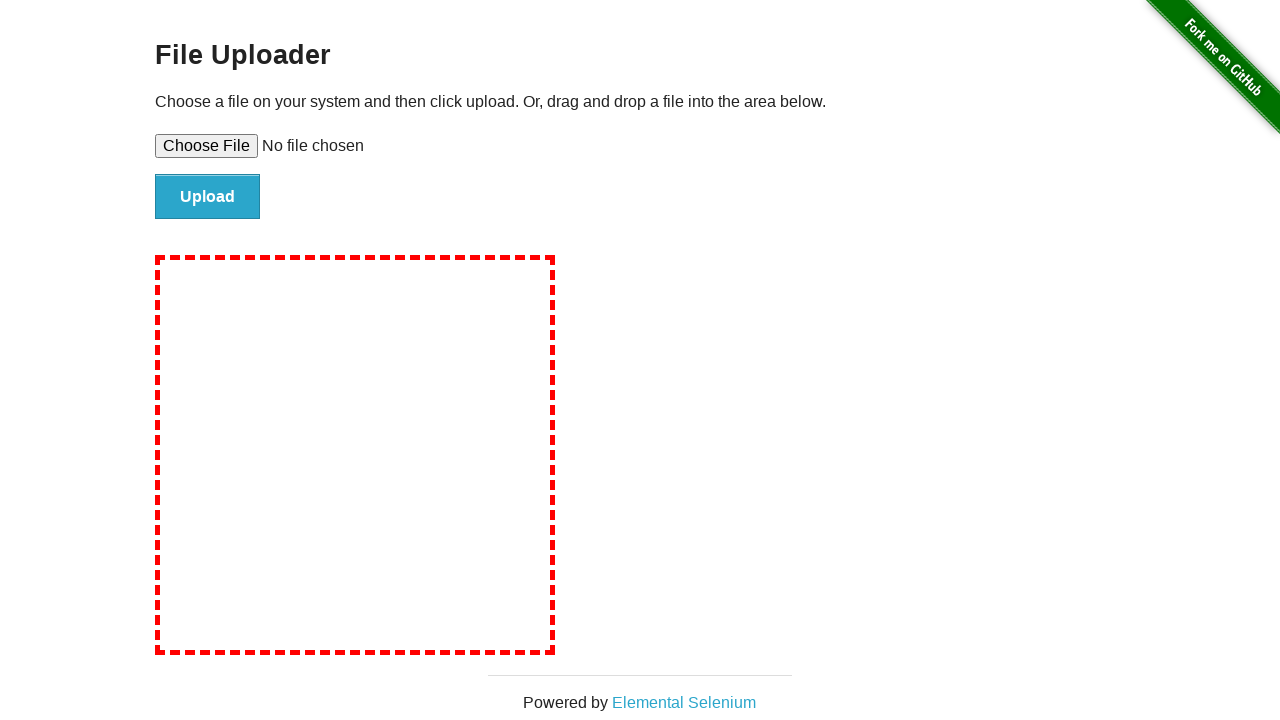

Selected test file using file input element
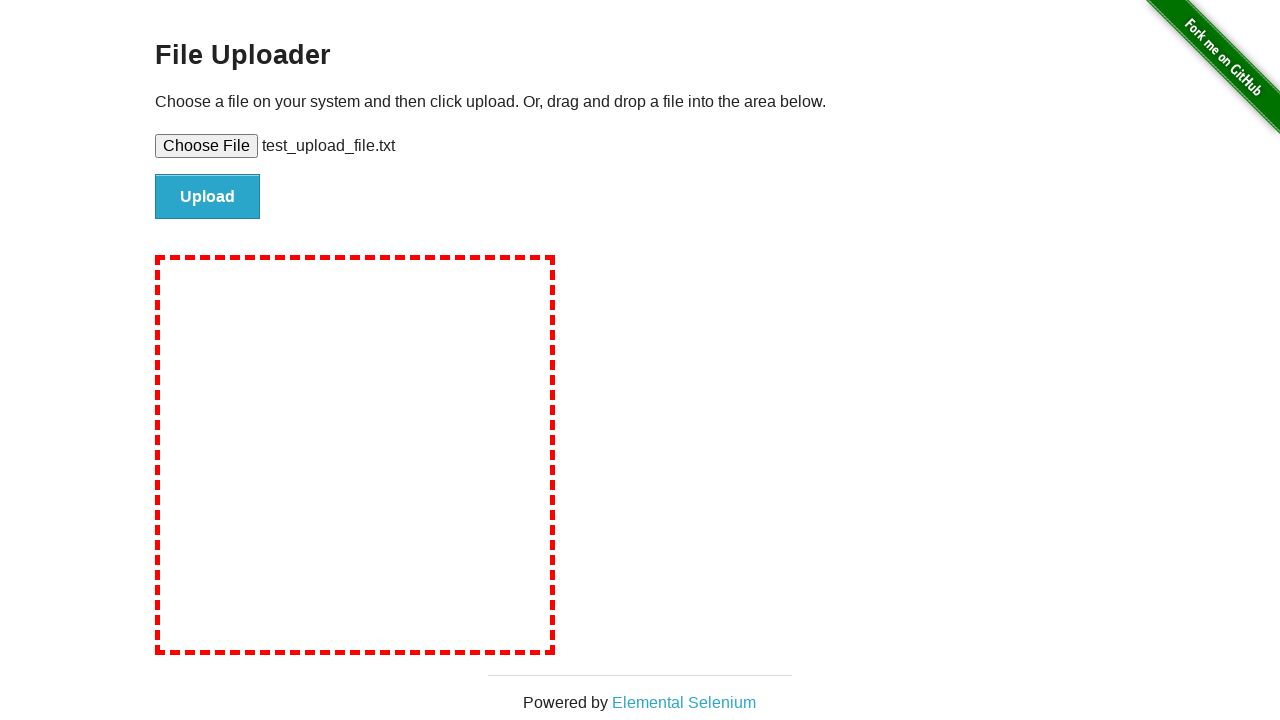

Clicked upload button to submit file at (208, 197) on #file-submit
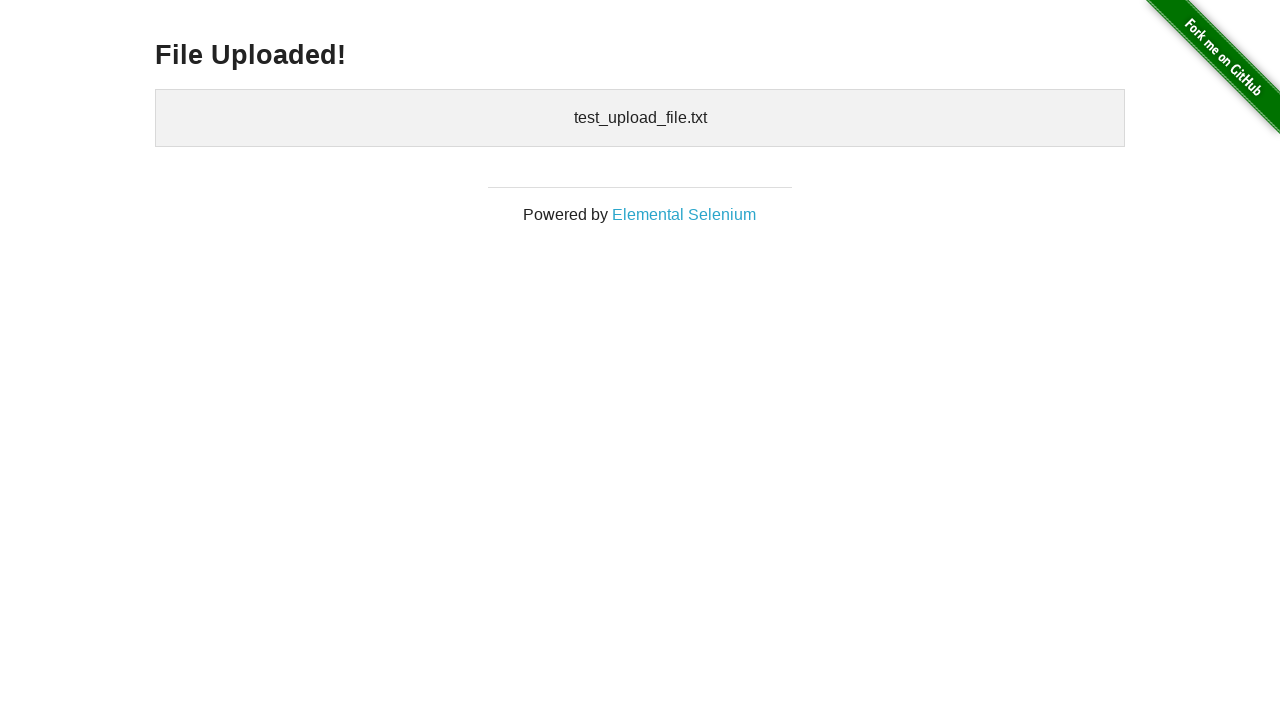

File upload confirmation message appeared
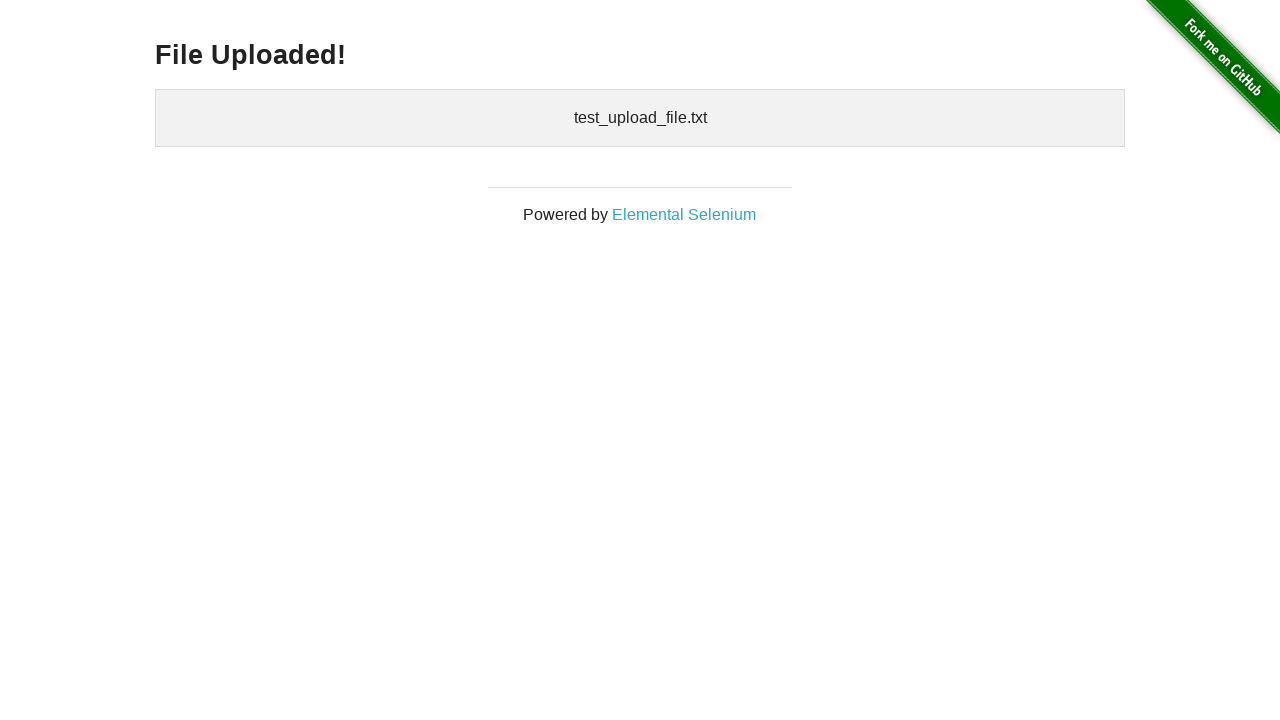

Verified that file upload confirmation is visible
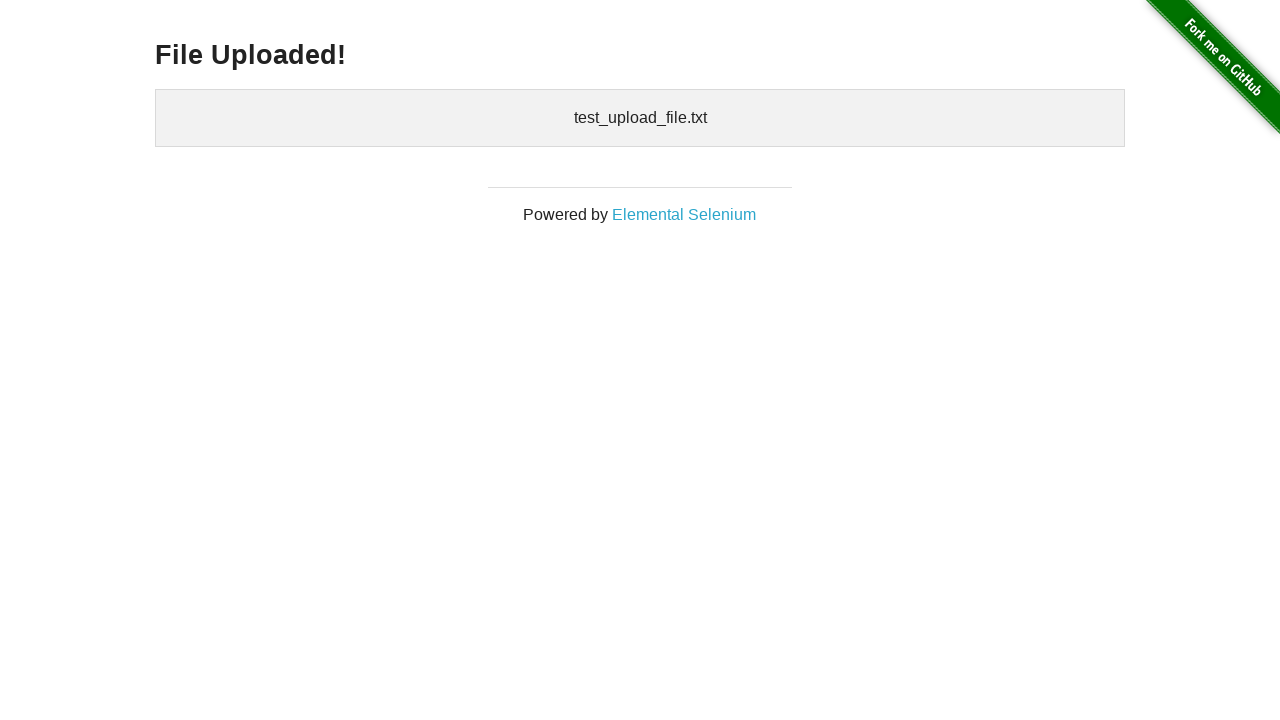

Cleaned up temporary test file
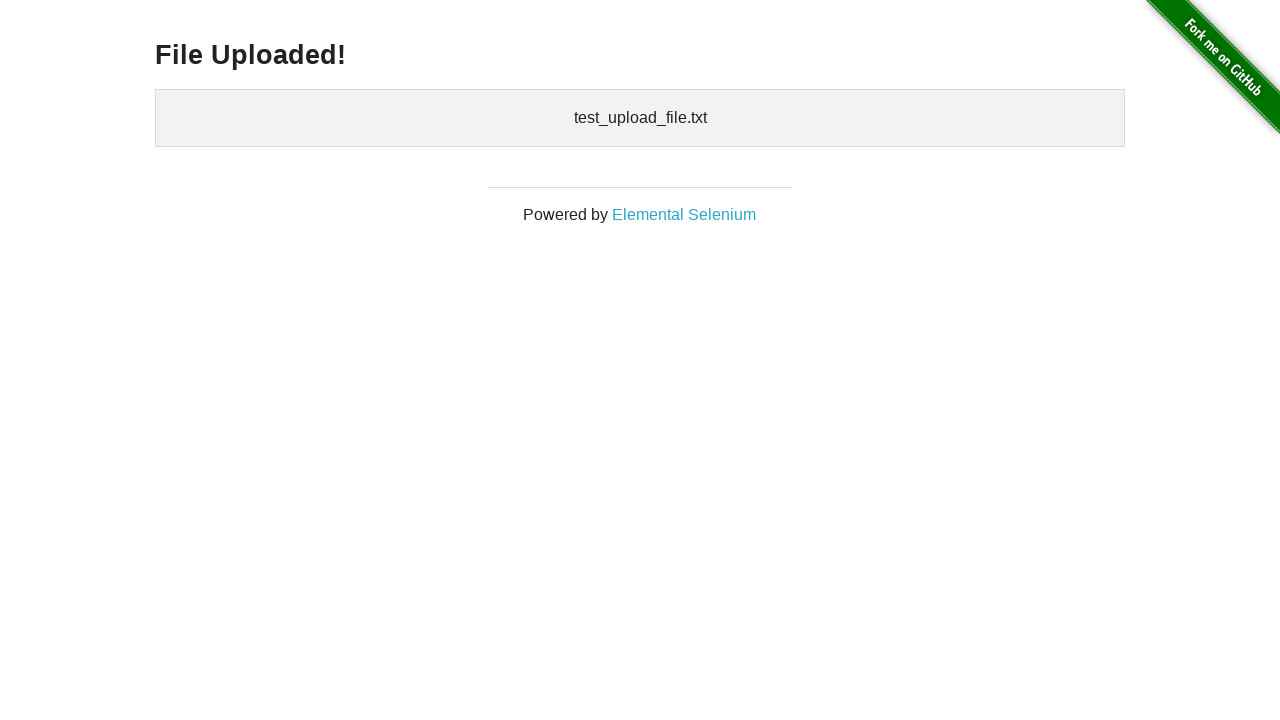

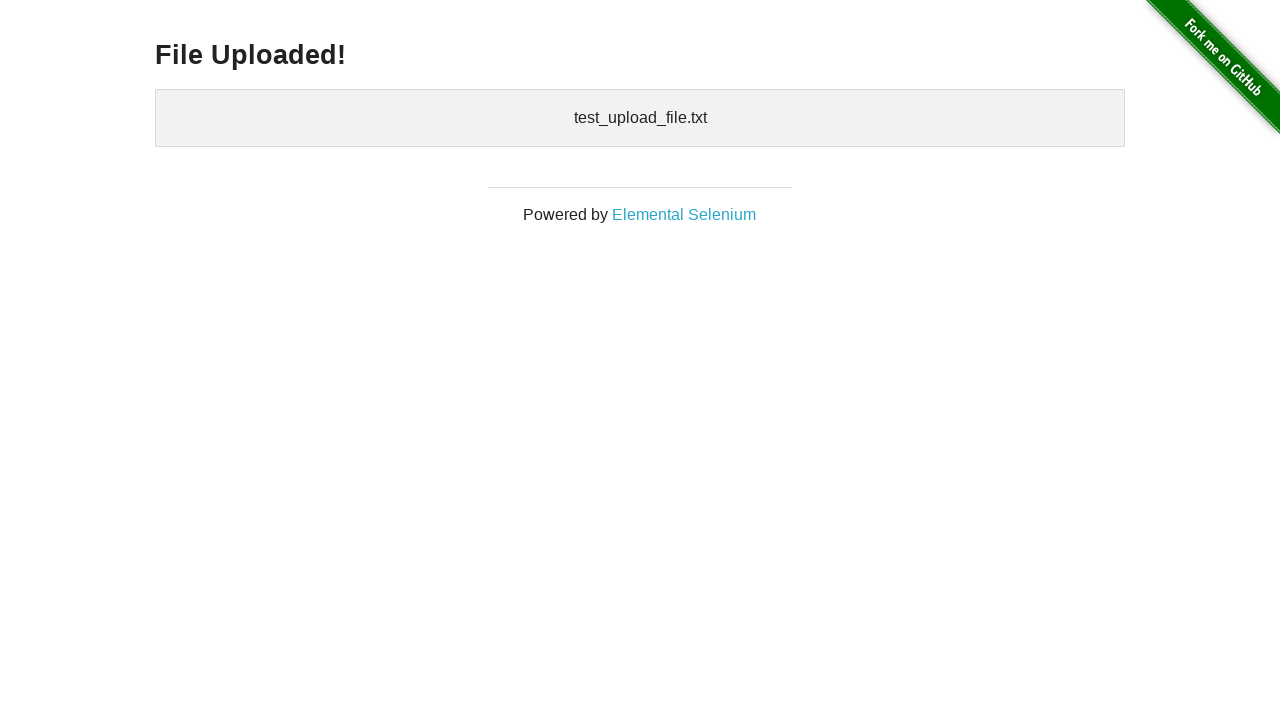